Tests Expedia flight search functionality by clicking on the flights tab, opening the date picker, and selecting a departure date

Starting URL: https://www.expedia.com/

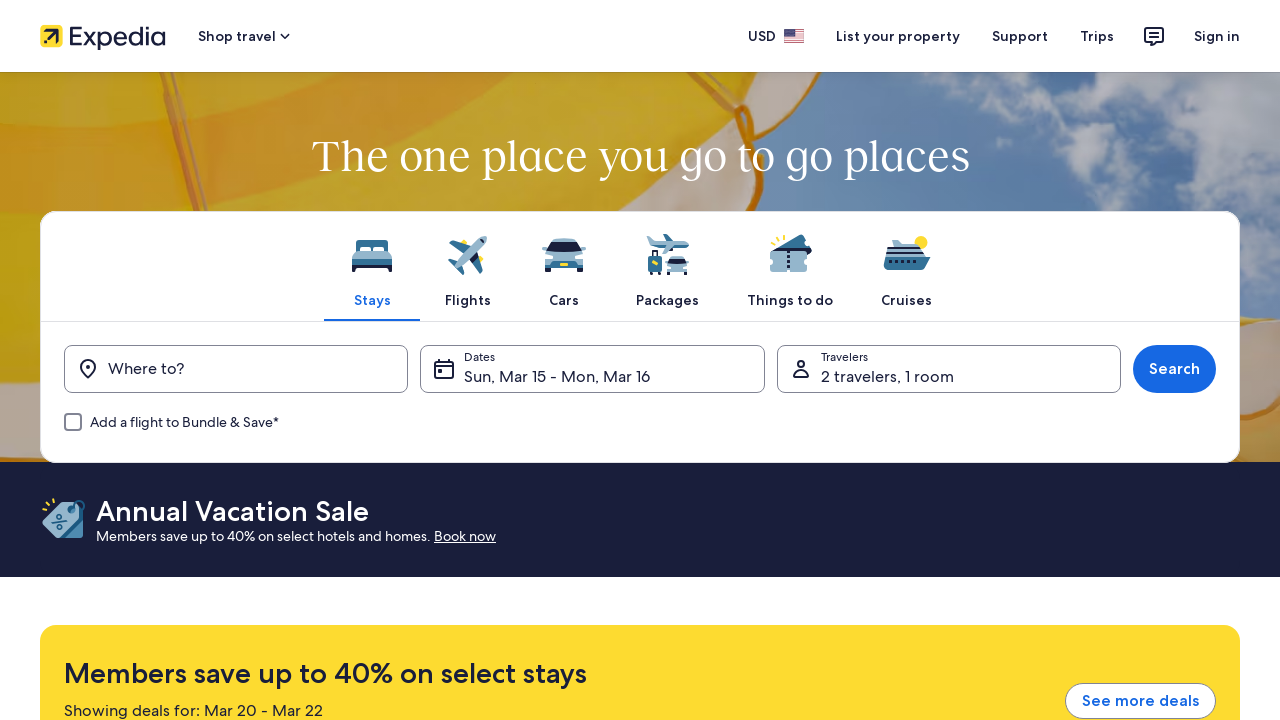

Clicked on Flights tab at (468, 300) on xpath=//span[contains(text(), 'Flights')]
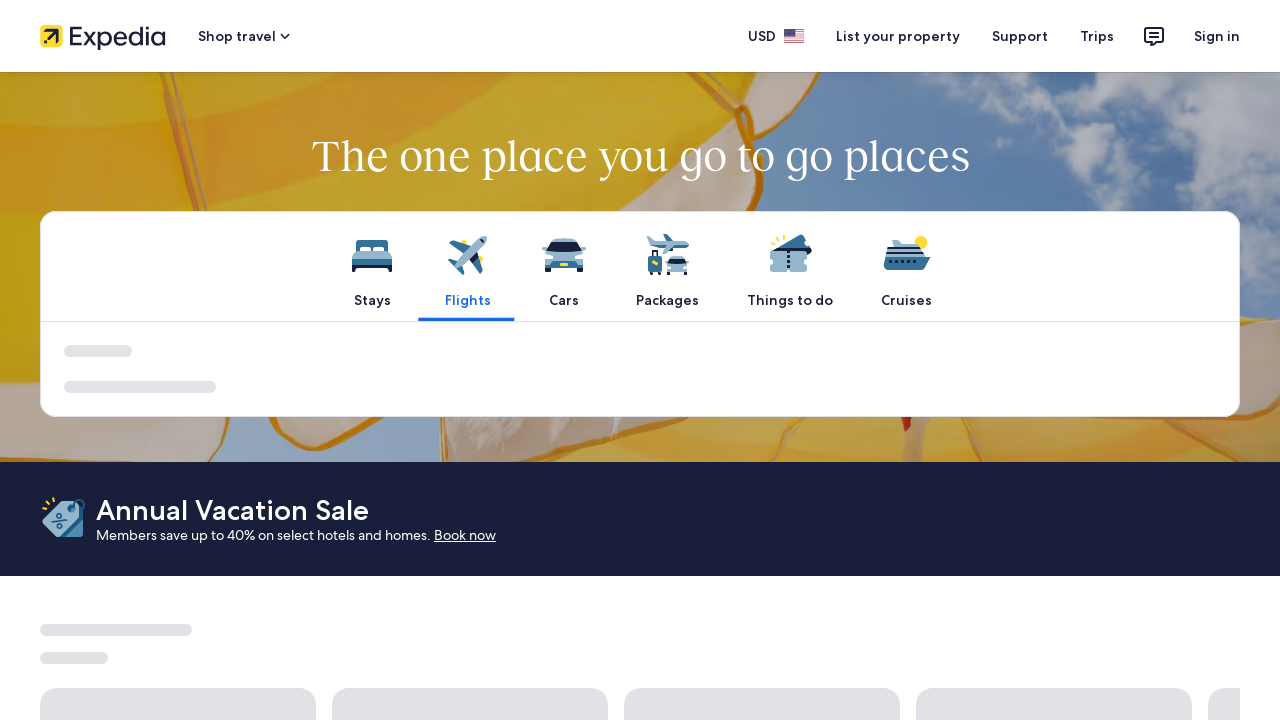

Waited 2 seconds for page to update
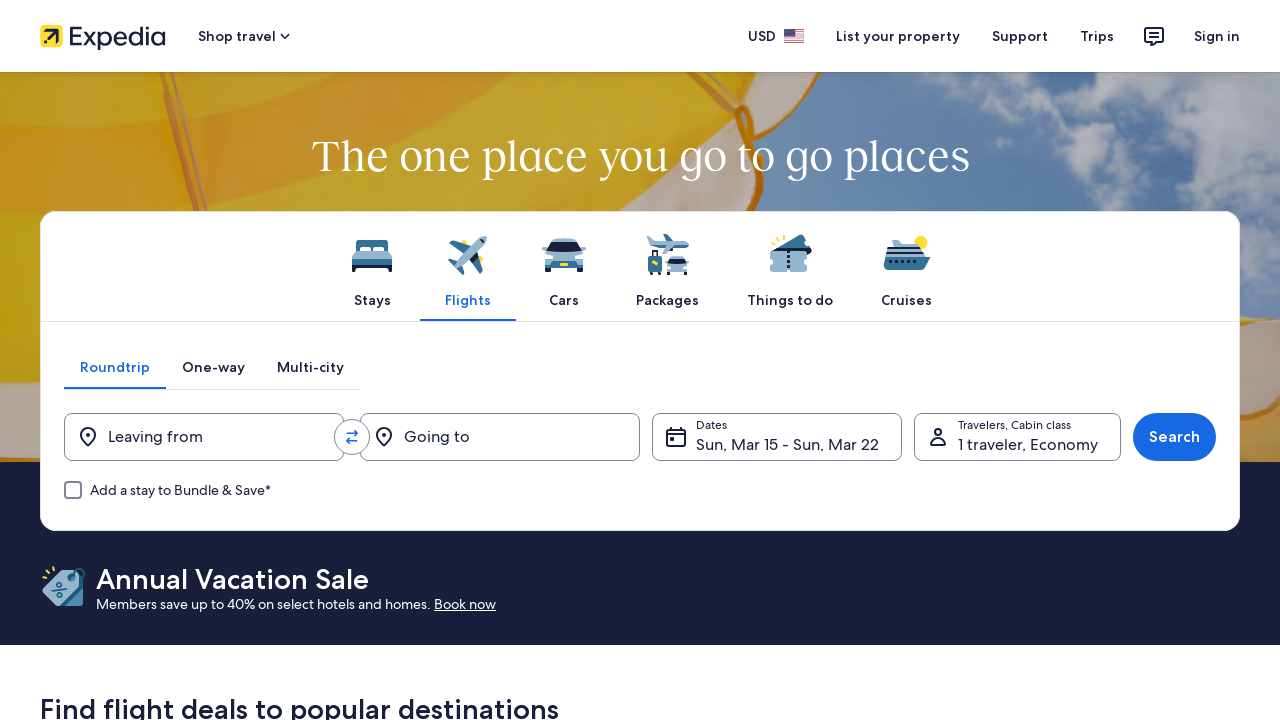

Clicked on date selector input at (777, 437) on [data-testid='uitk-date-selector-input1-default']
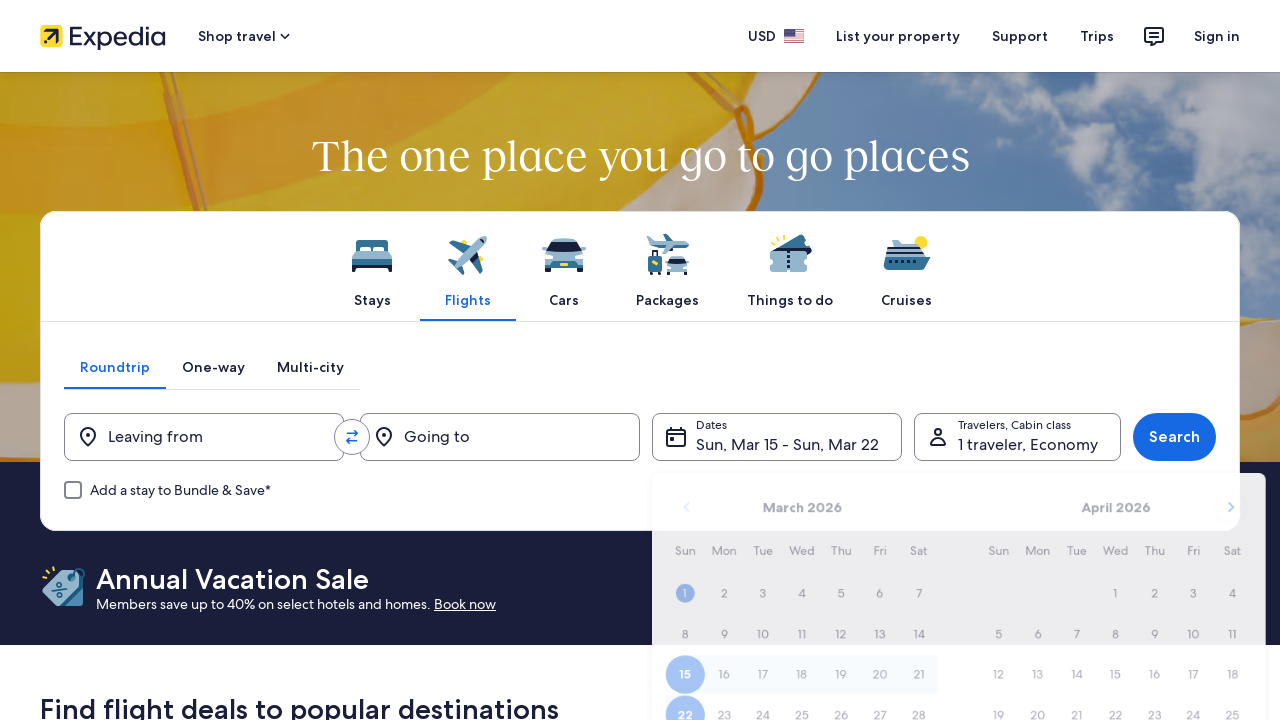

Waited 2 seconds for calendar to appear
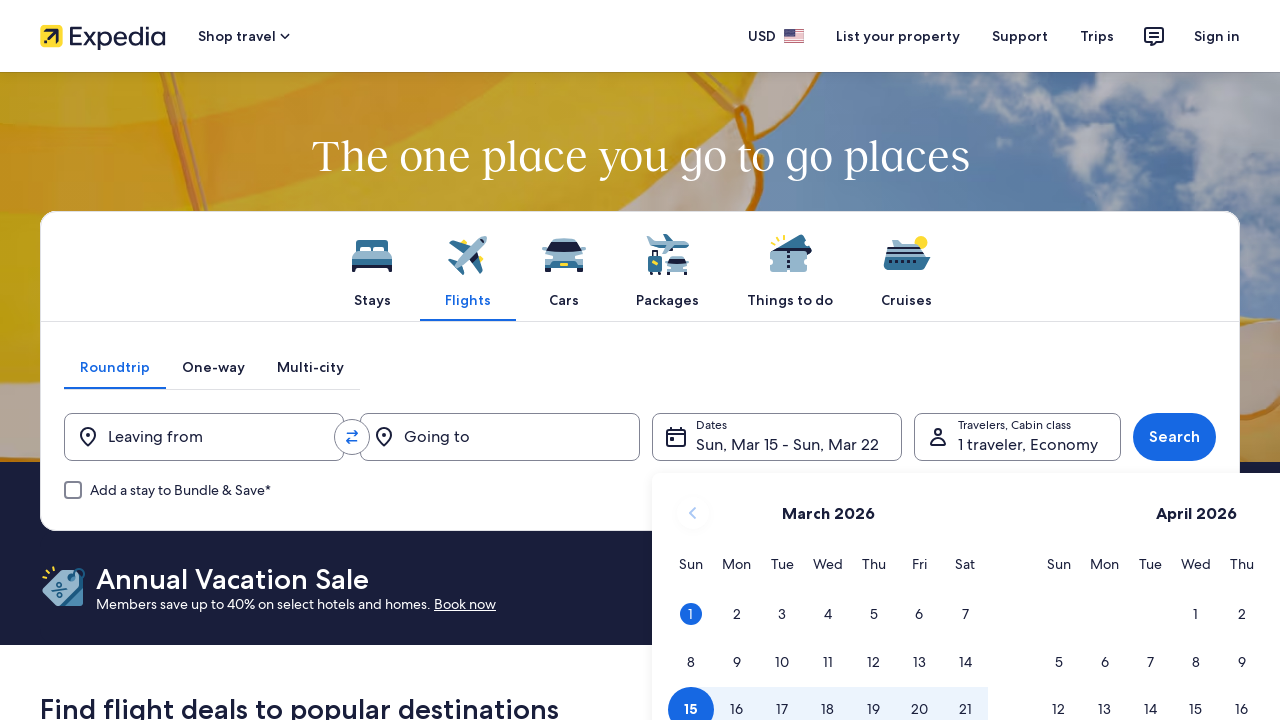

Calendar table loaded
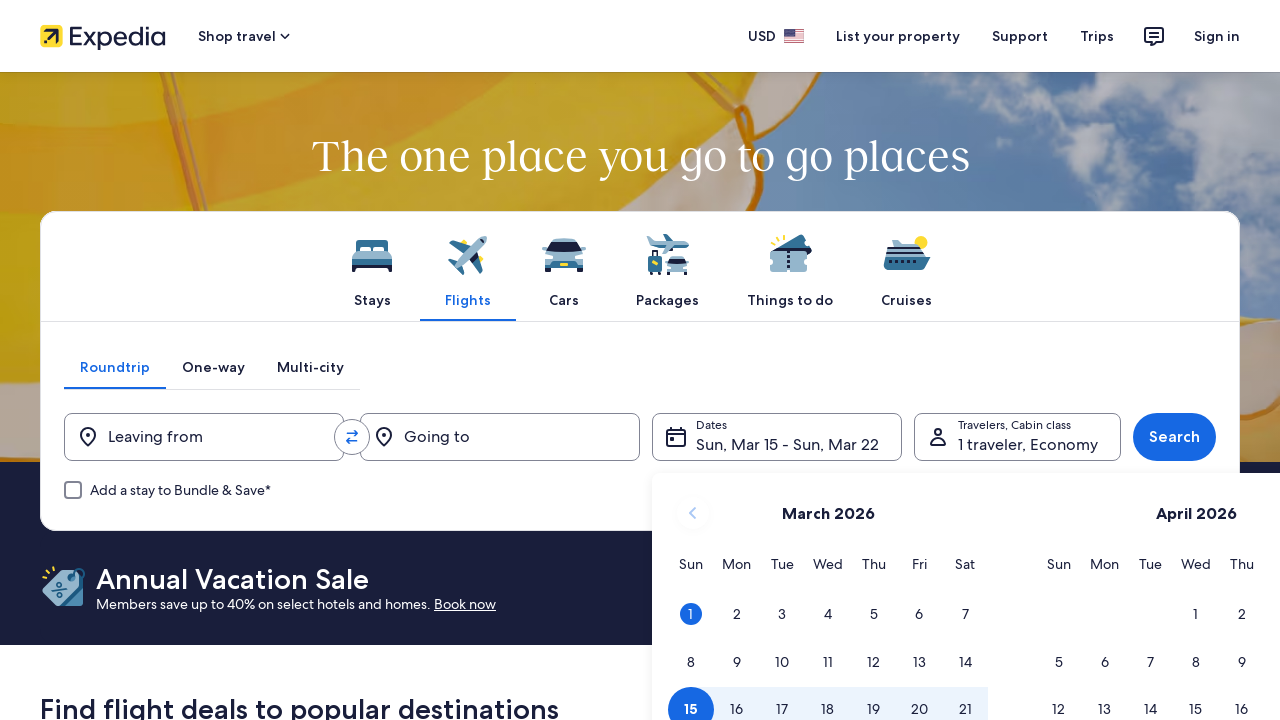

Selected a departure date from the calendar at (965, 697) on table tbody tr td:not([aria-disabled='true']) >> nth=20
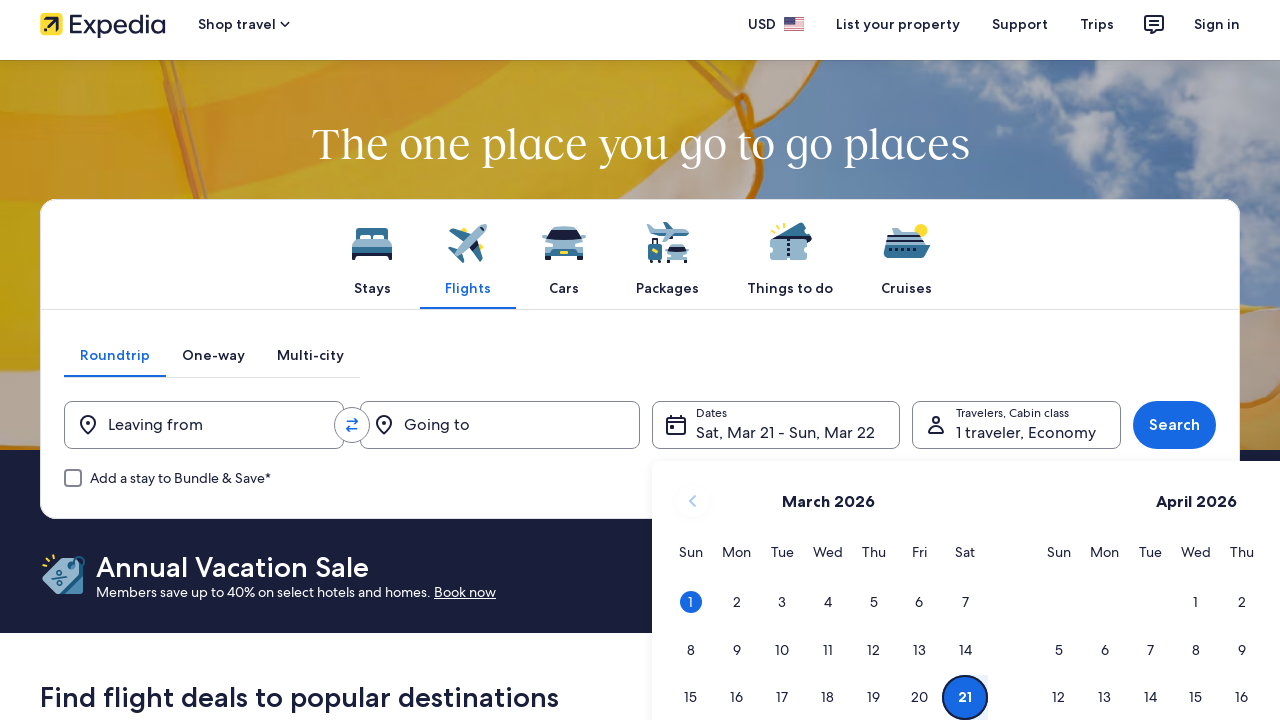

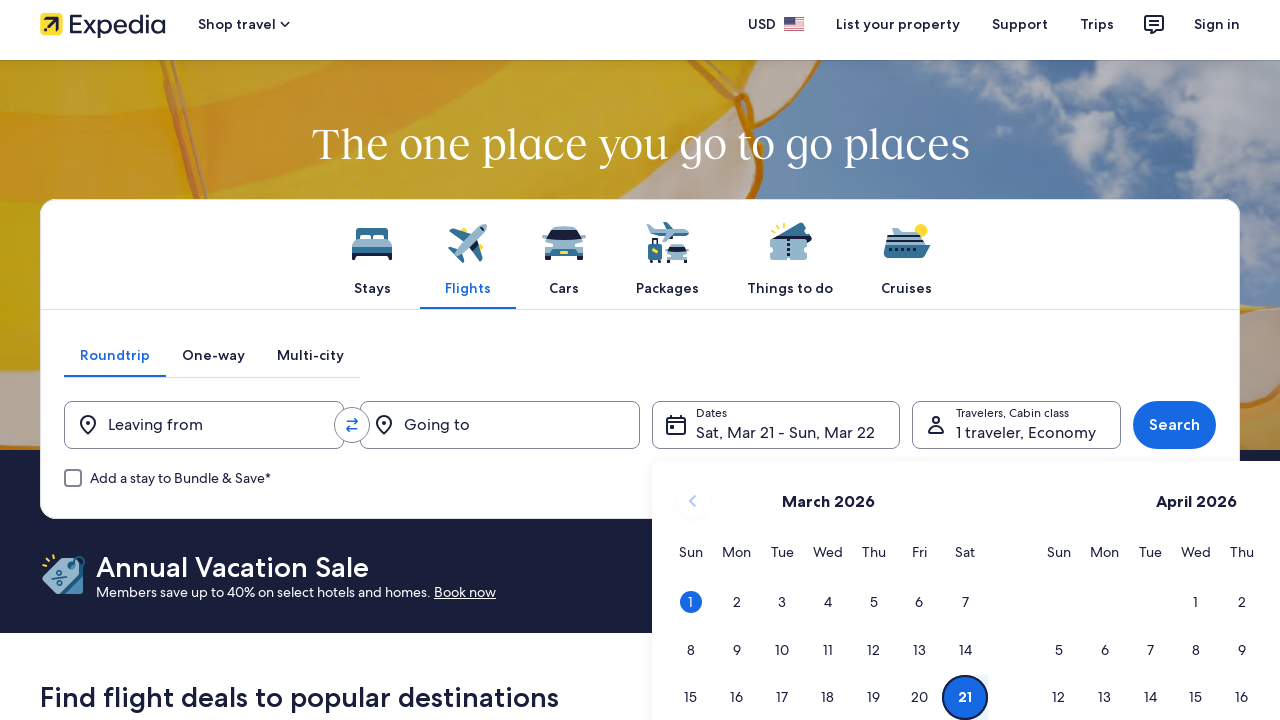